Navigates to the 99 Bottles of Beer website, clicks on the "Lyrics" submenu link, and verifies that the lyrics page heading is displayed correctly.

Starting URL: http://www.99-bottles-of-beer.net/

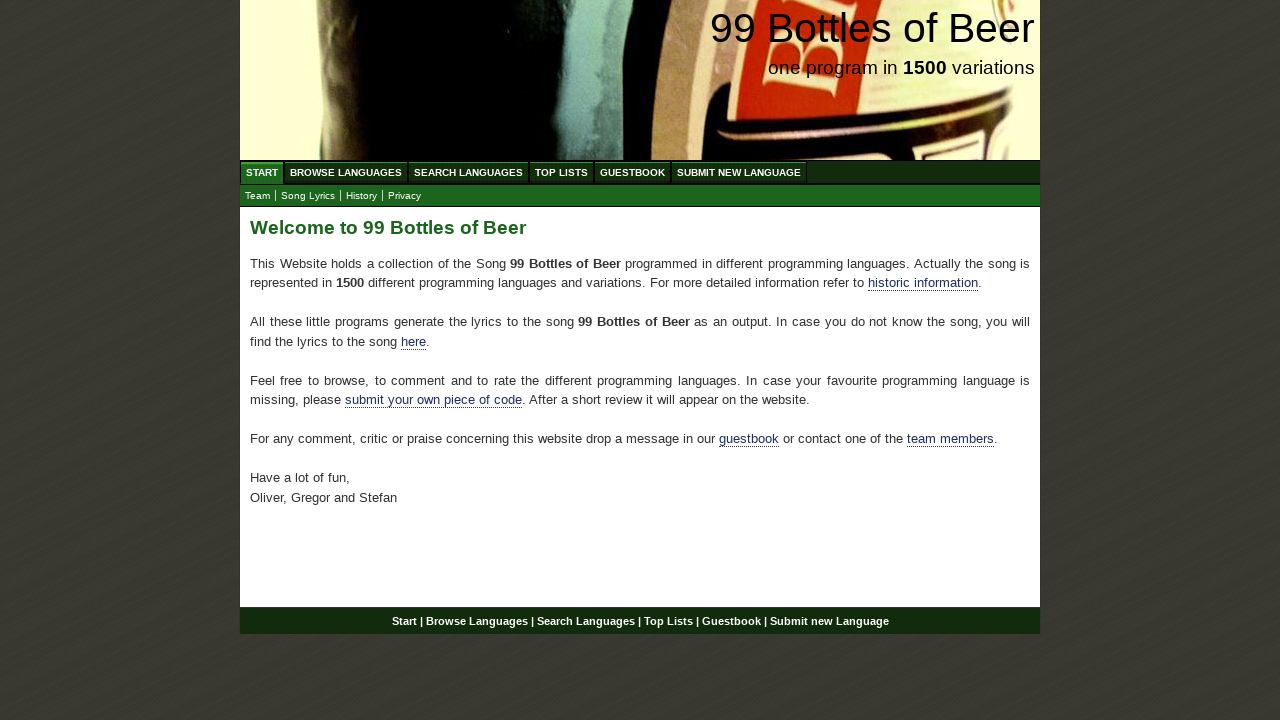

Navigated to 99 Bottles of Beer website
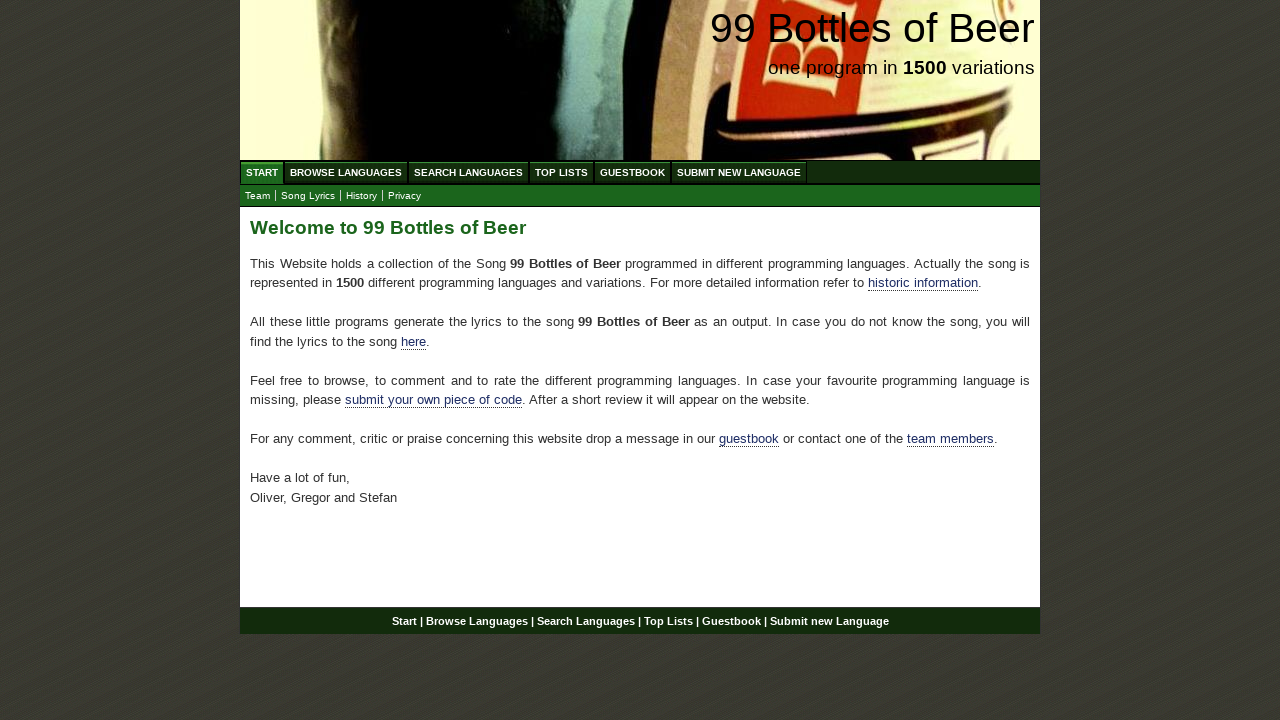

Clicked on Lyrics submenu link at (308, 196) on xpath=//*[@id='submenu']/li[2]/a
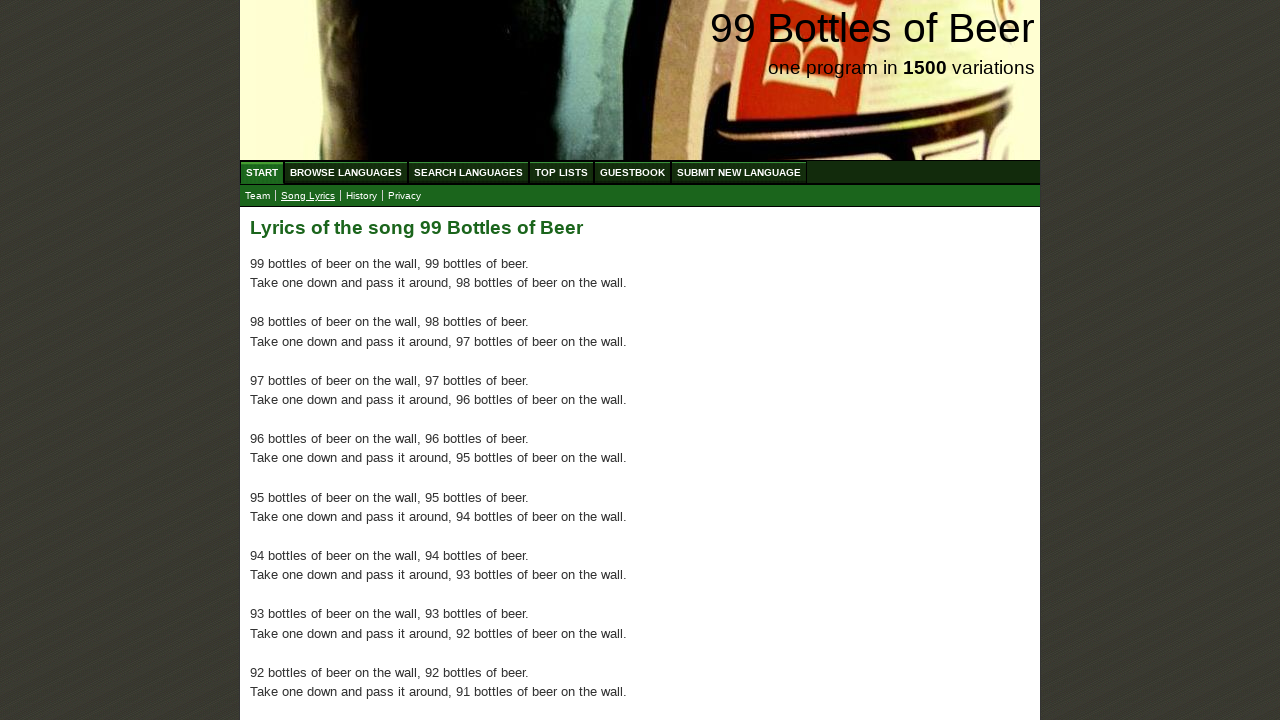

Lyrics page heading appeared
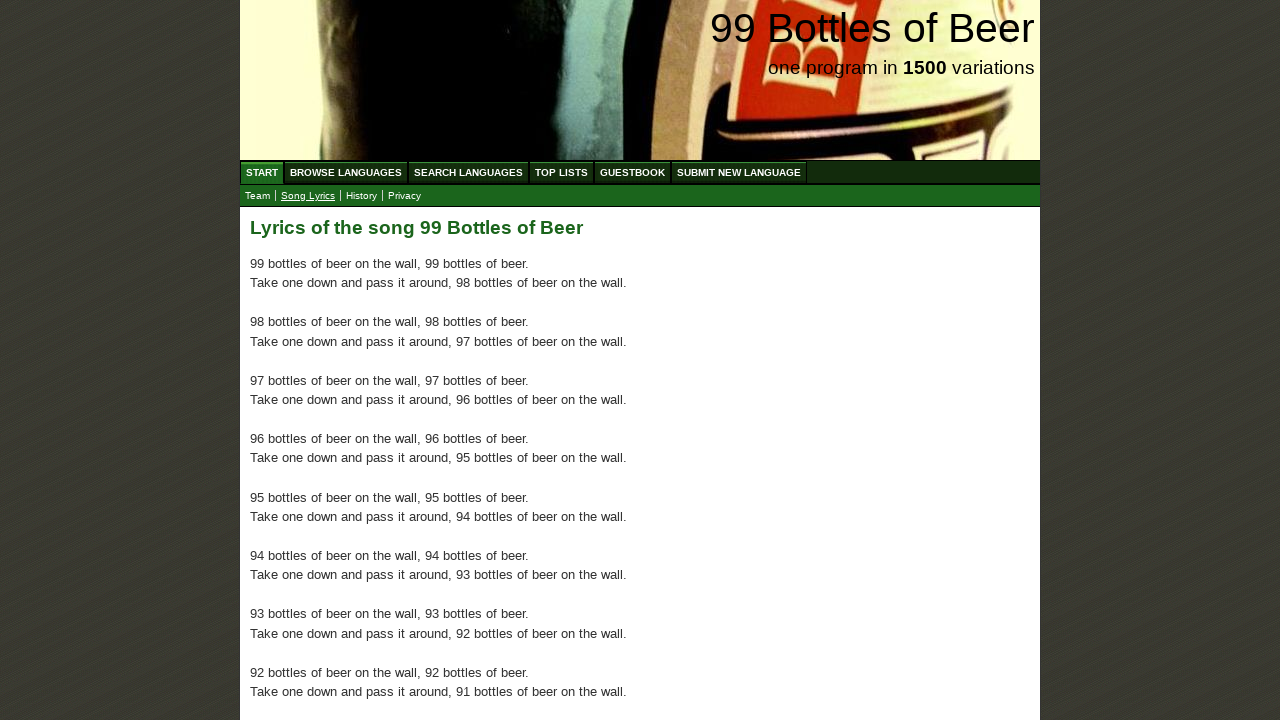

Verified that lyrics page heading displays correctly as 'Lyrics of the song 99 Bottles of Beer'
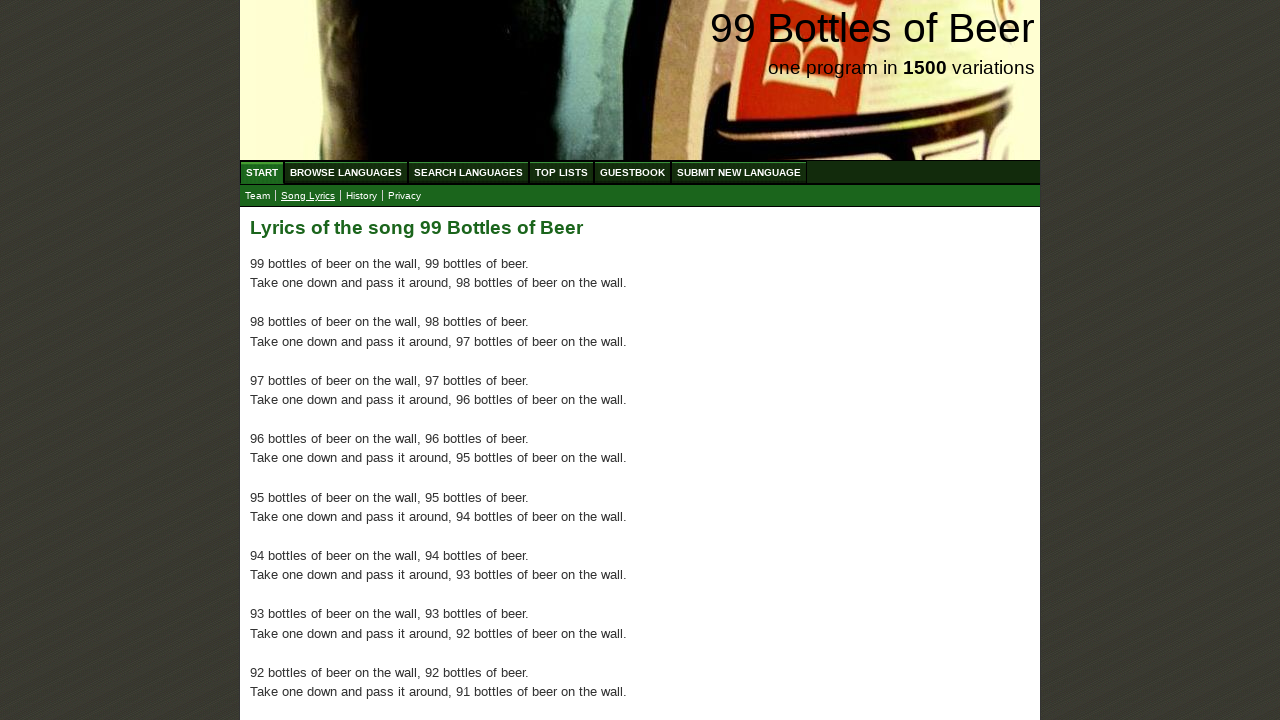

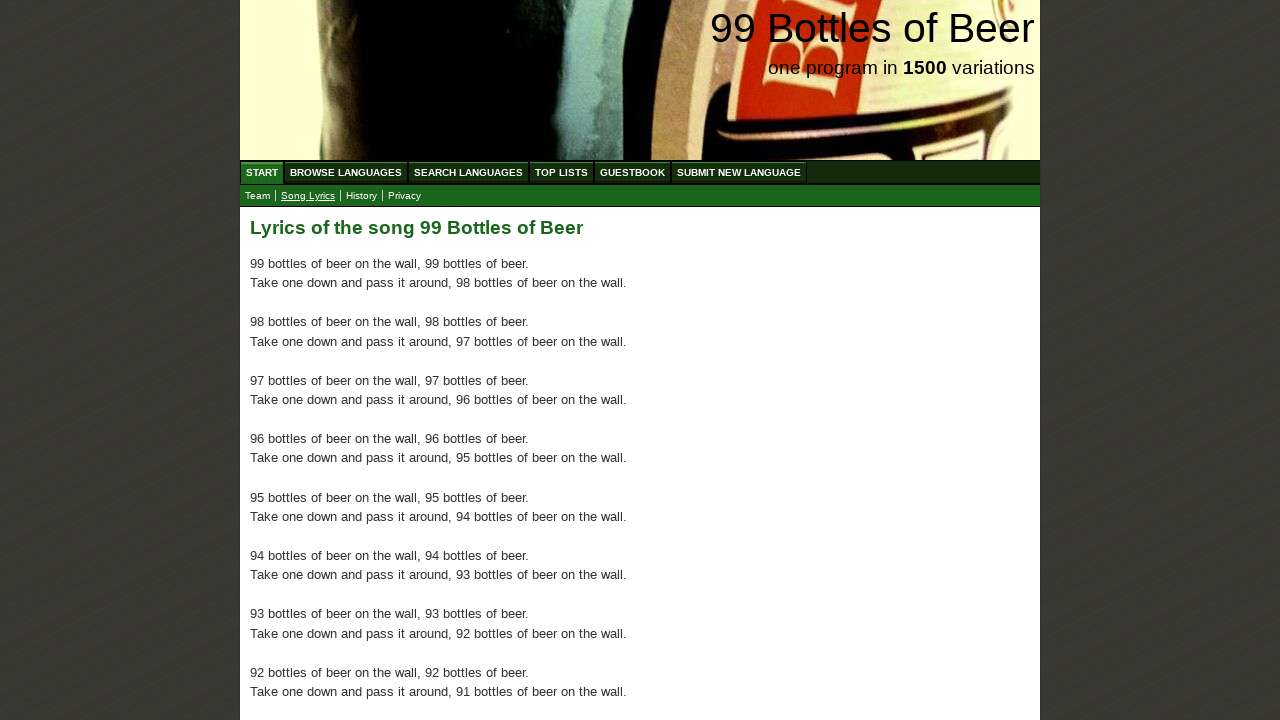